Tests checkbox functionality by finding all checkboxes in a table and clicking each one sequentially to verify they can be checked

Starting URL: http://www.echoecho.com/htmlforms09.htm

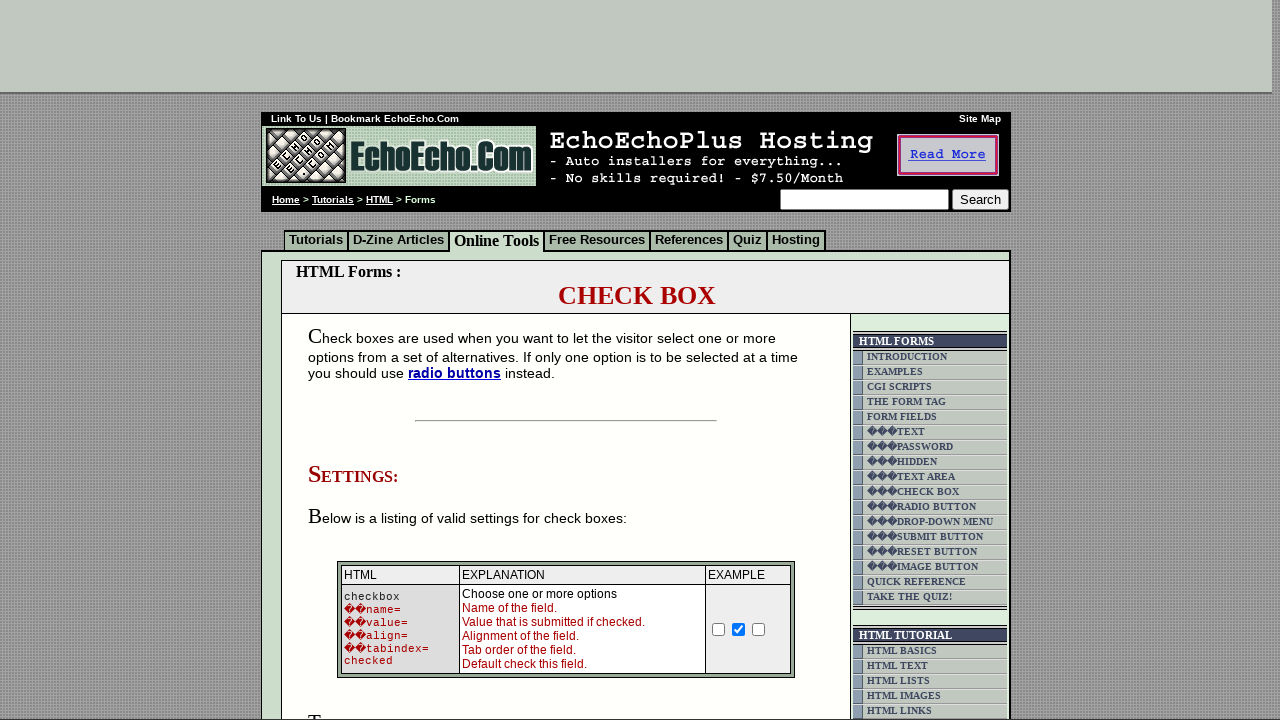

Set viewport size to 1920x1080
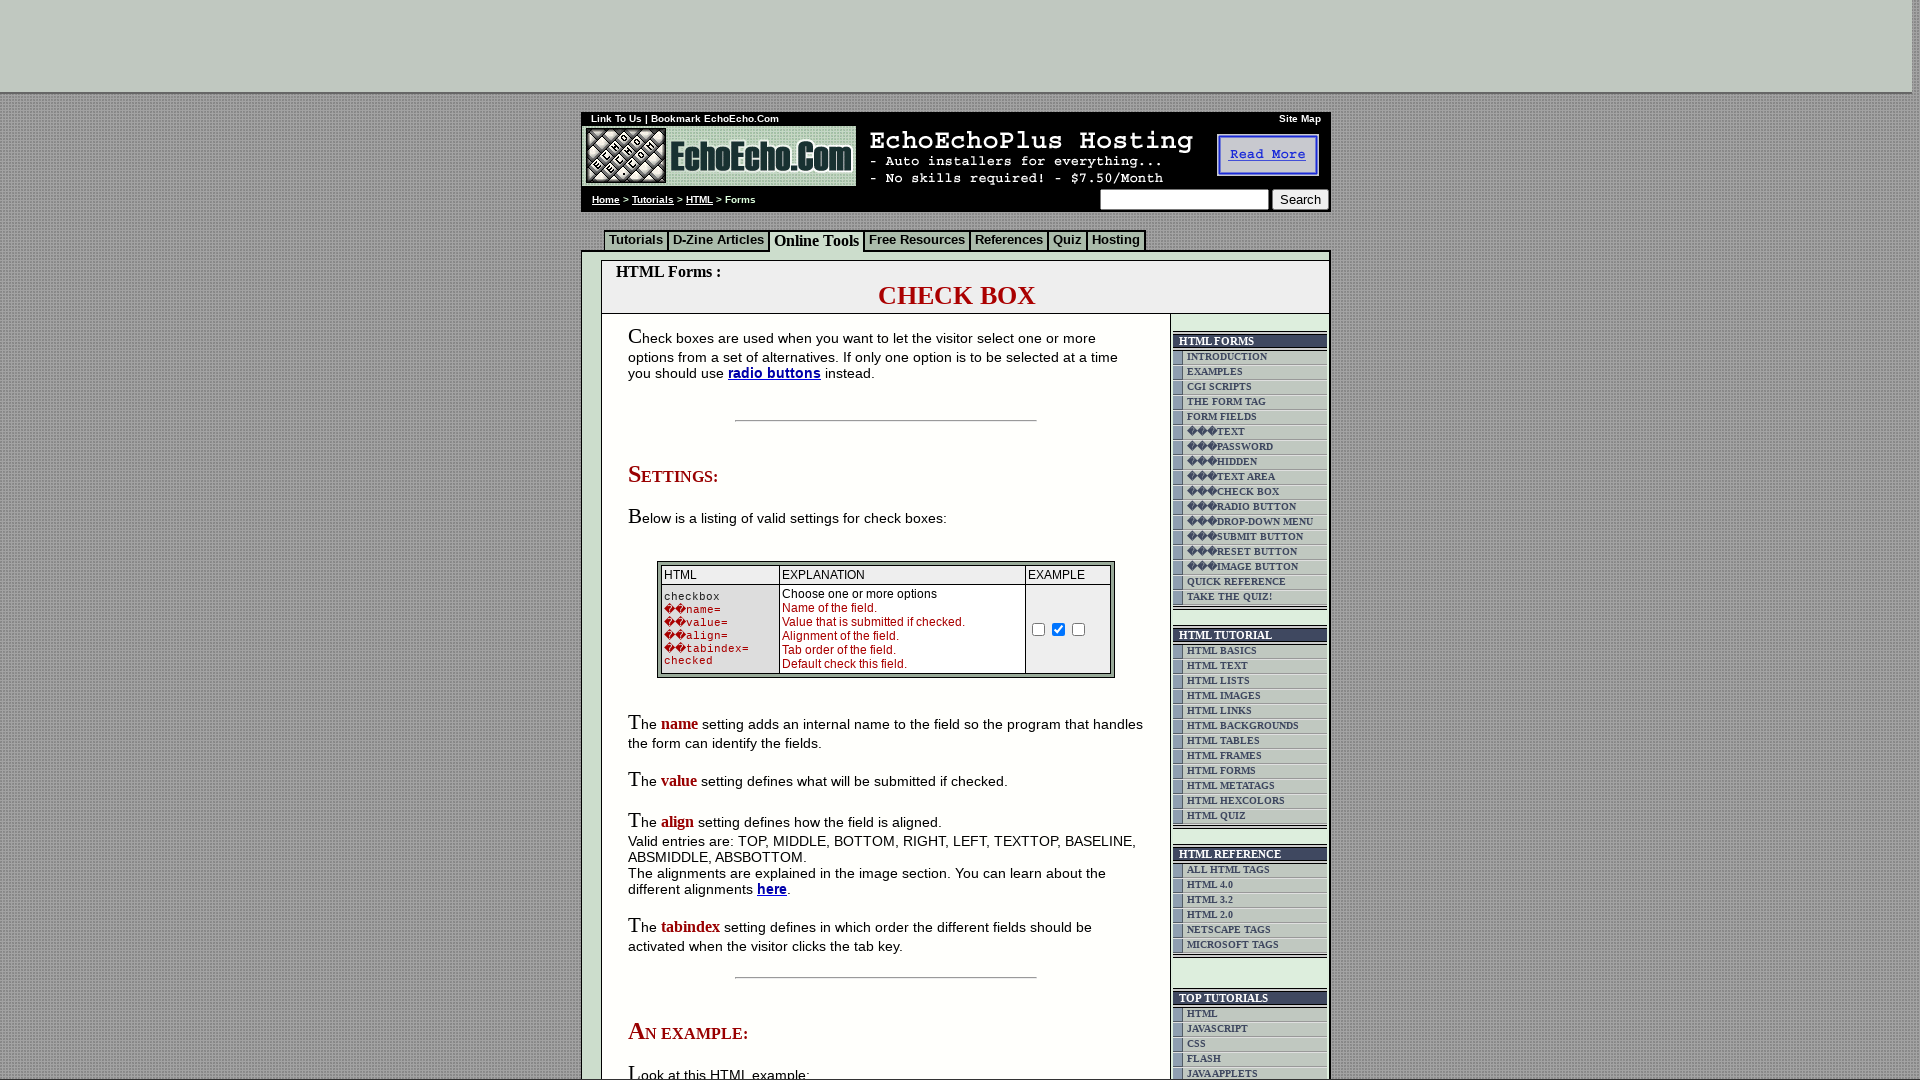

Located table containing checkboxes
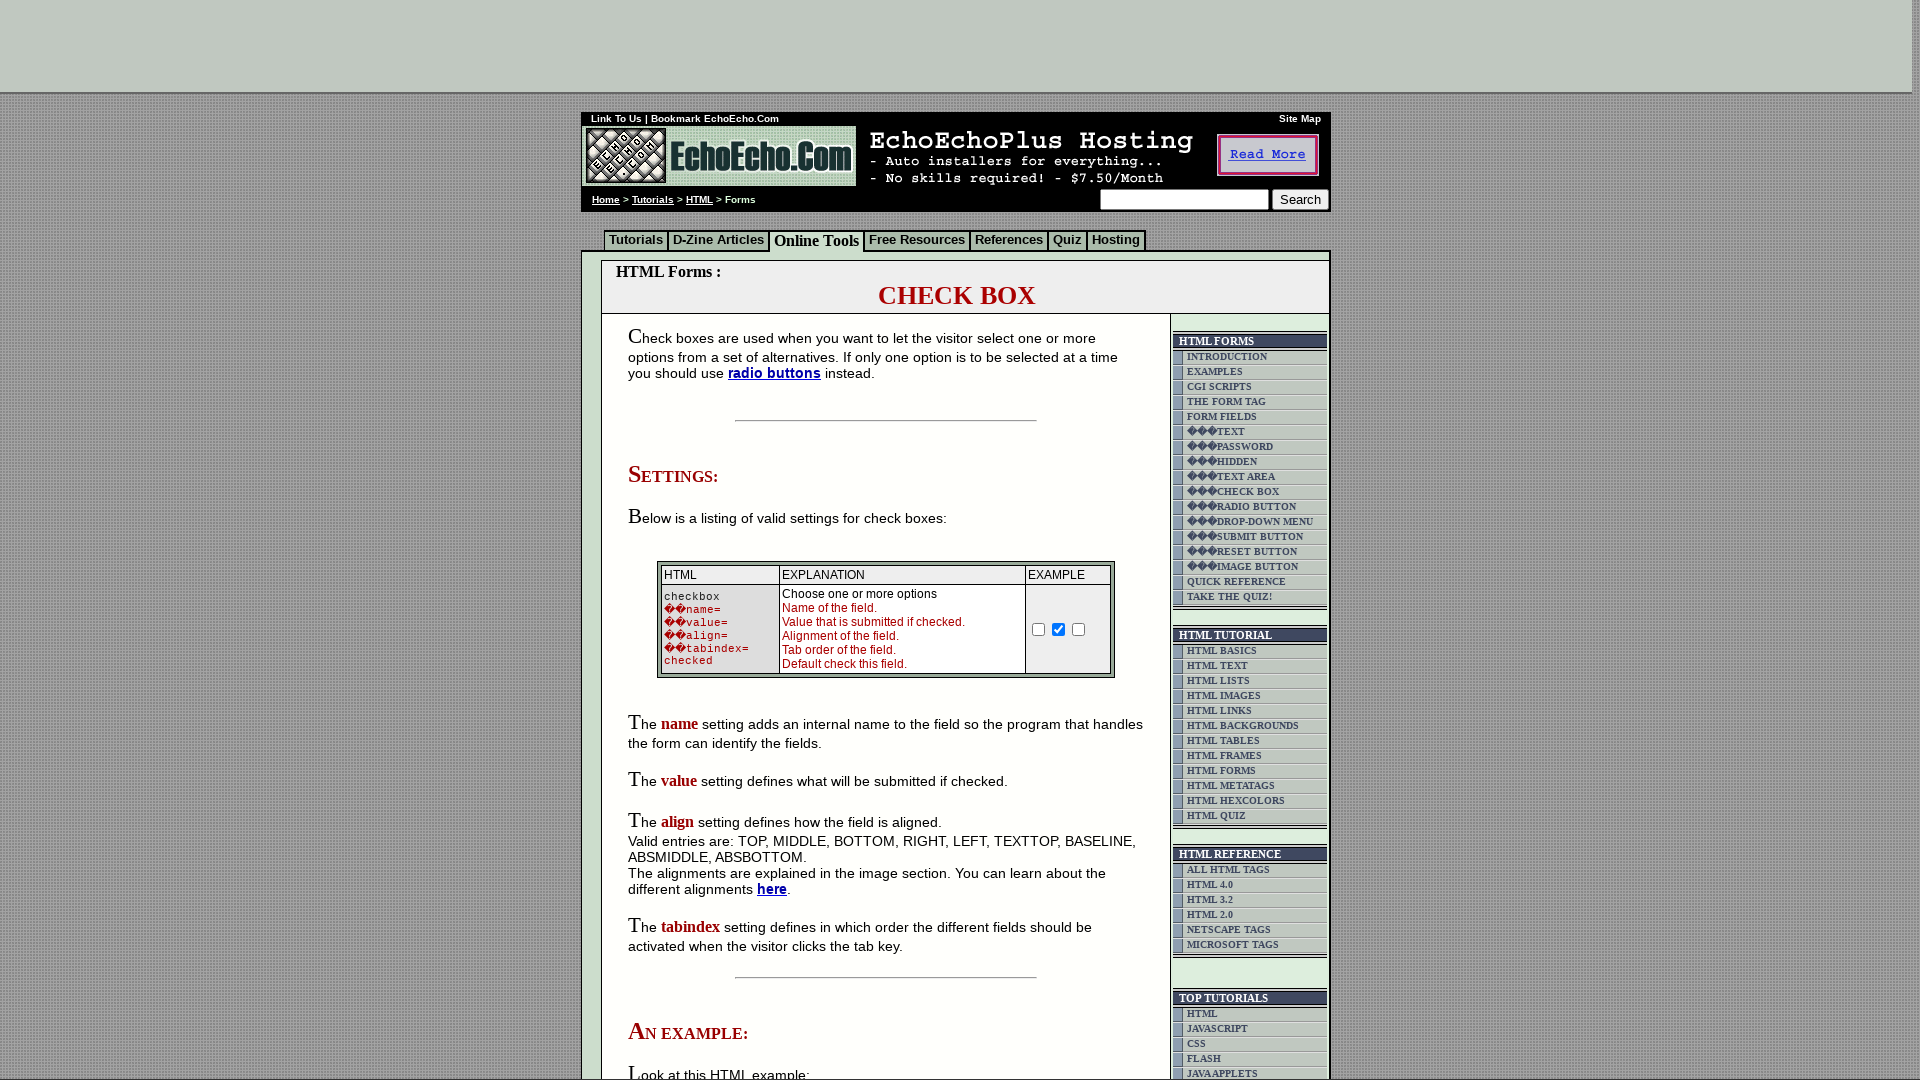

Retrieved all checkbox elements from table
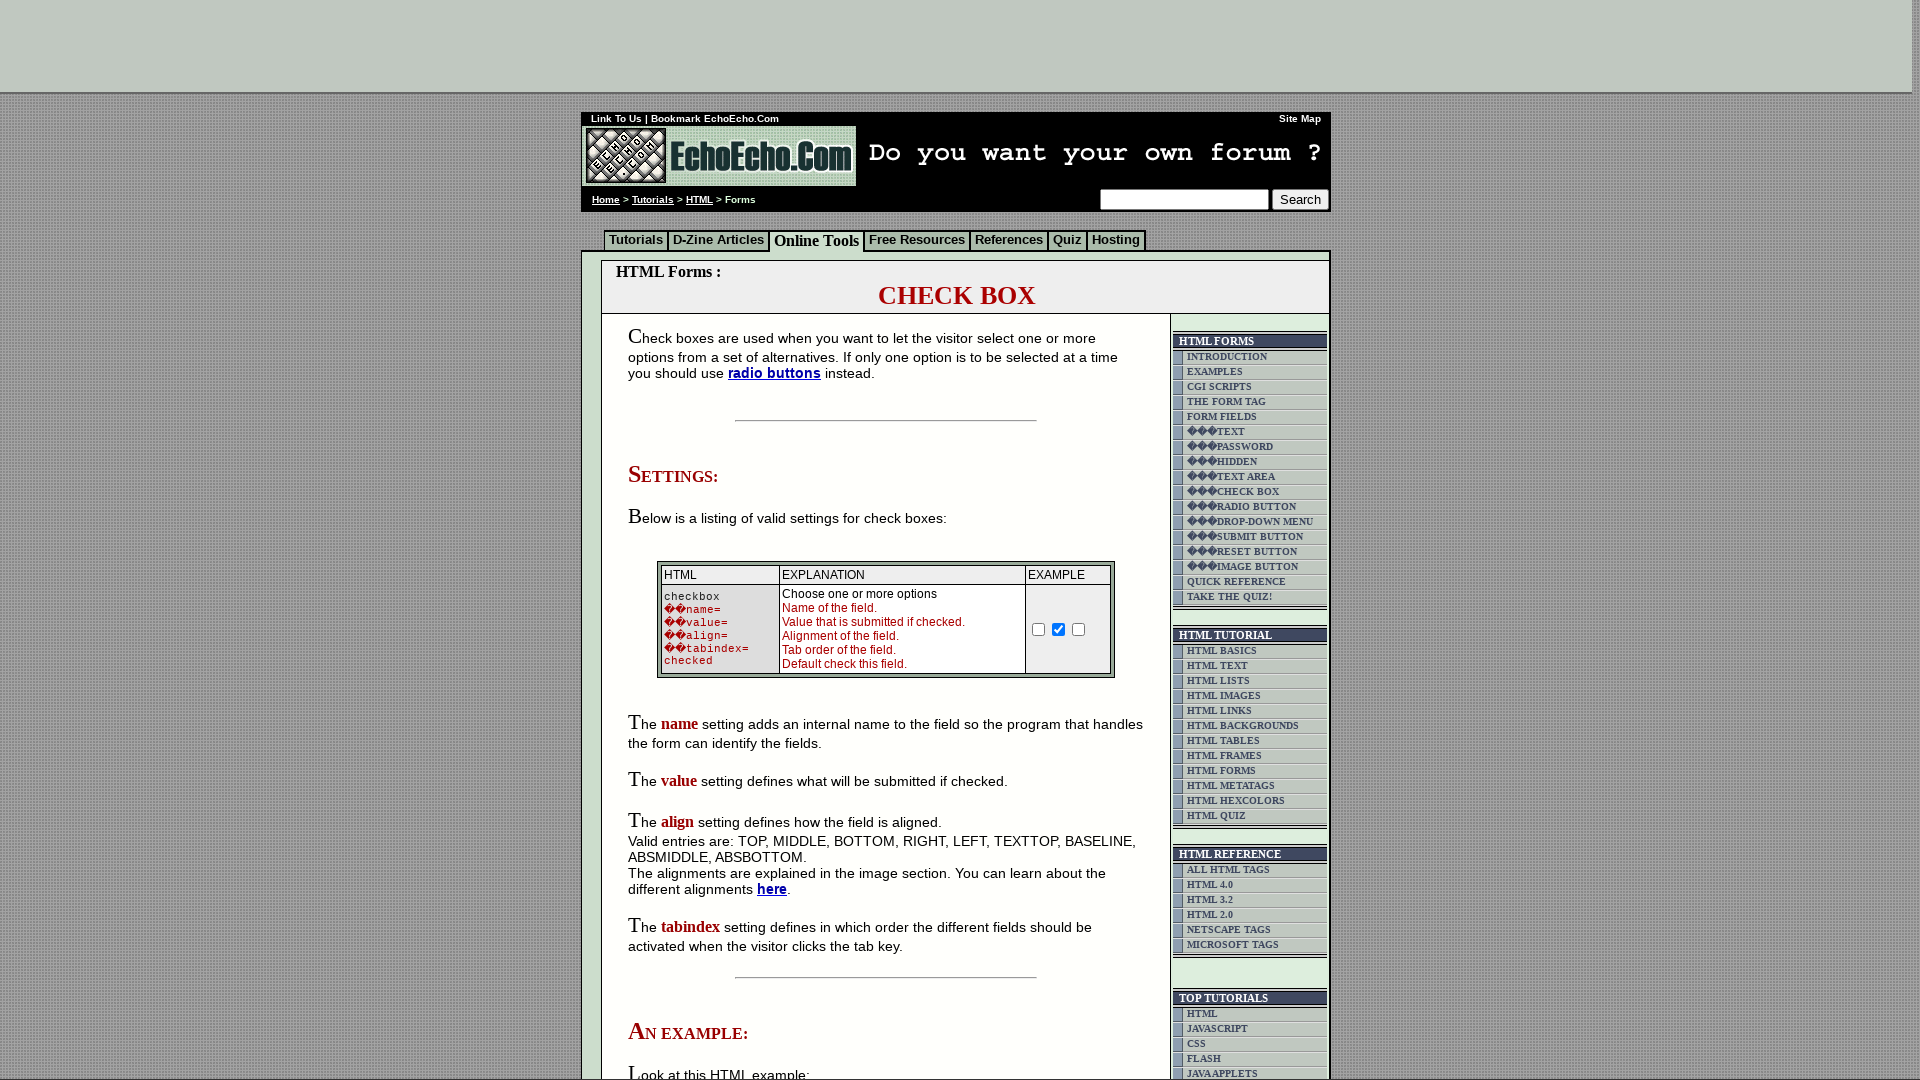

Clicked a checkbox to check it at (674, 540) on xpath=/html/body/div[2]/table[9]/tbody/tr/td[4]/table/tbody/tr/td/div/span/form/
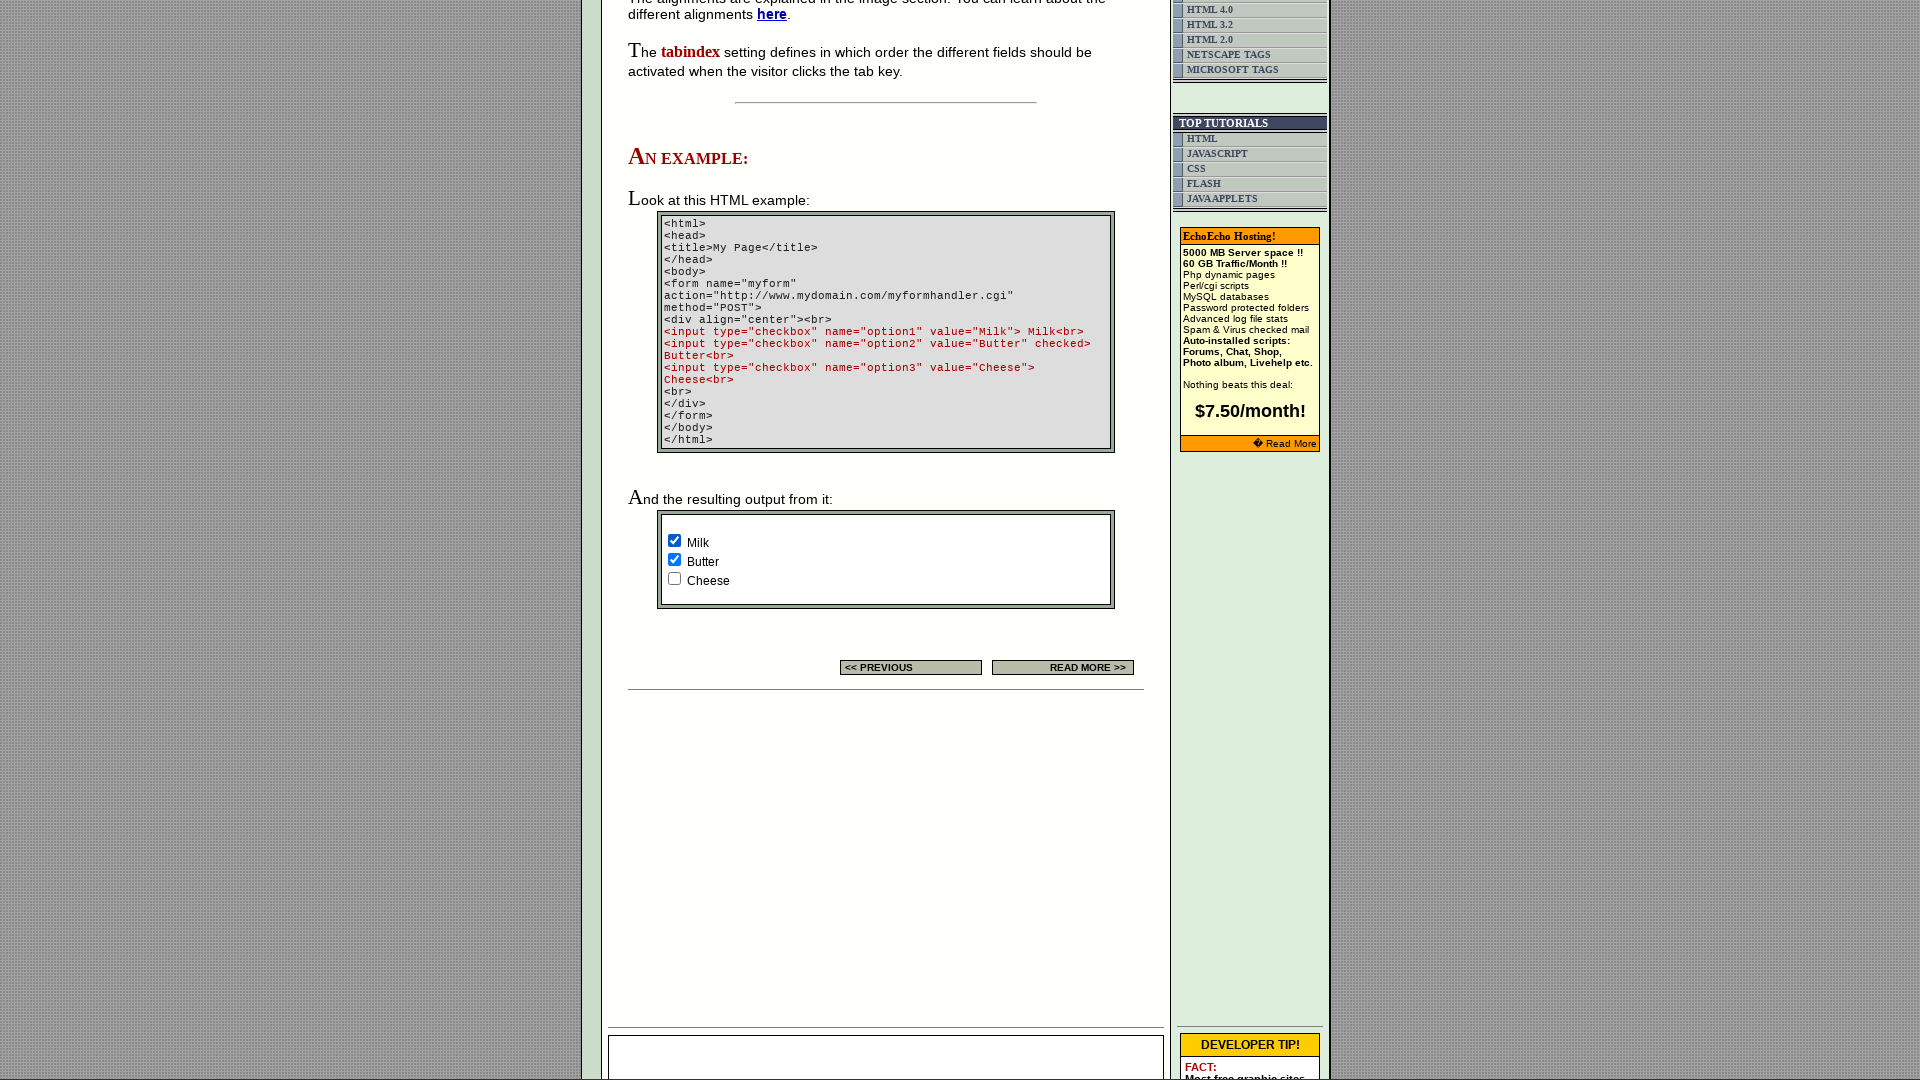

Clicked a checkbox to check it at (674, 560) on xpath=/html/body/div[2]/table[9]/tbody/tr/td[4]/table/tbody/tr/td/div/span/form/
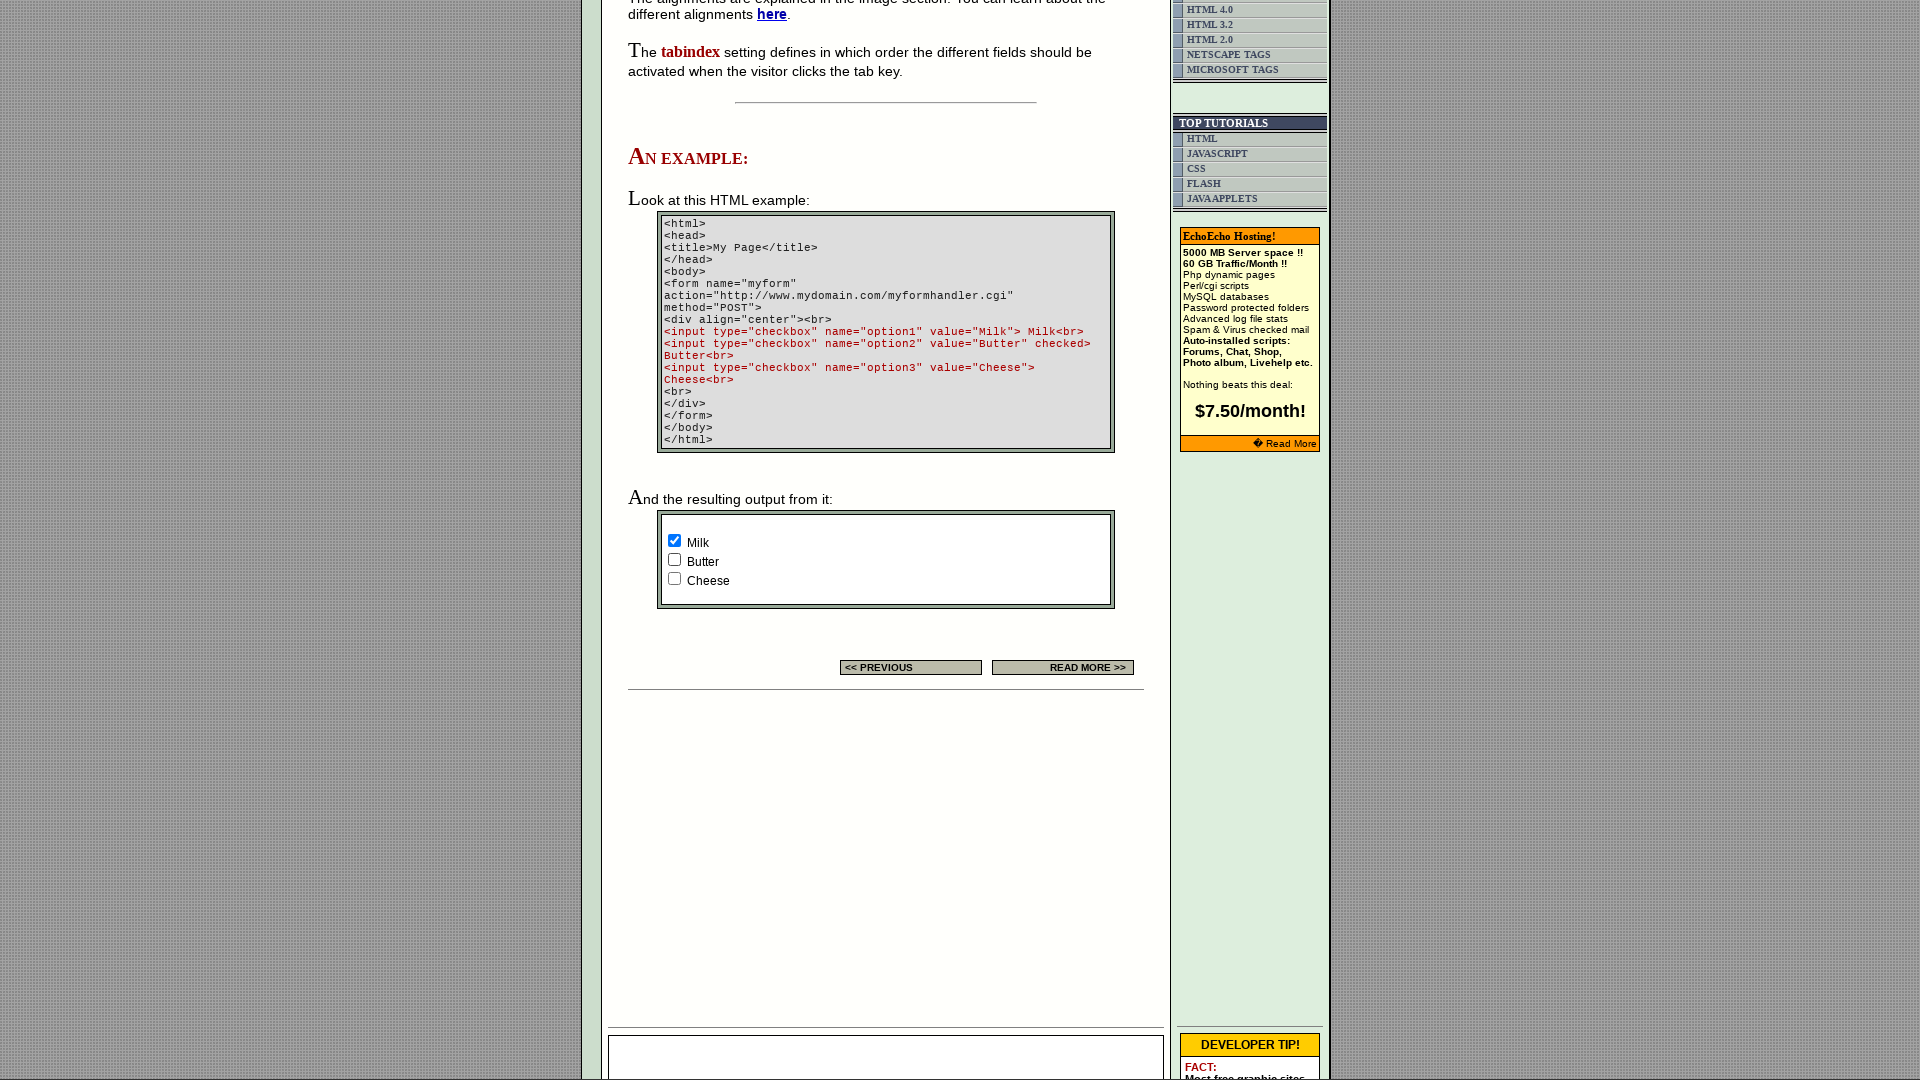

Clicked a checkbox to check it at (674, 578) on xpath=/html/body/div[2]/table[9]/tbody/tr/td[4]/table/tbody/tr/td/div/span/form/
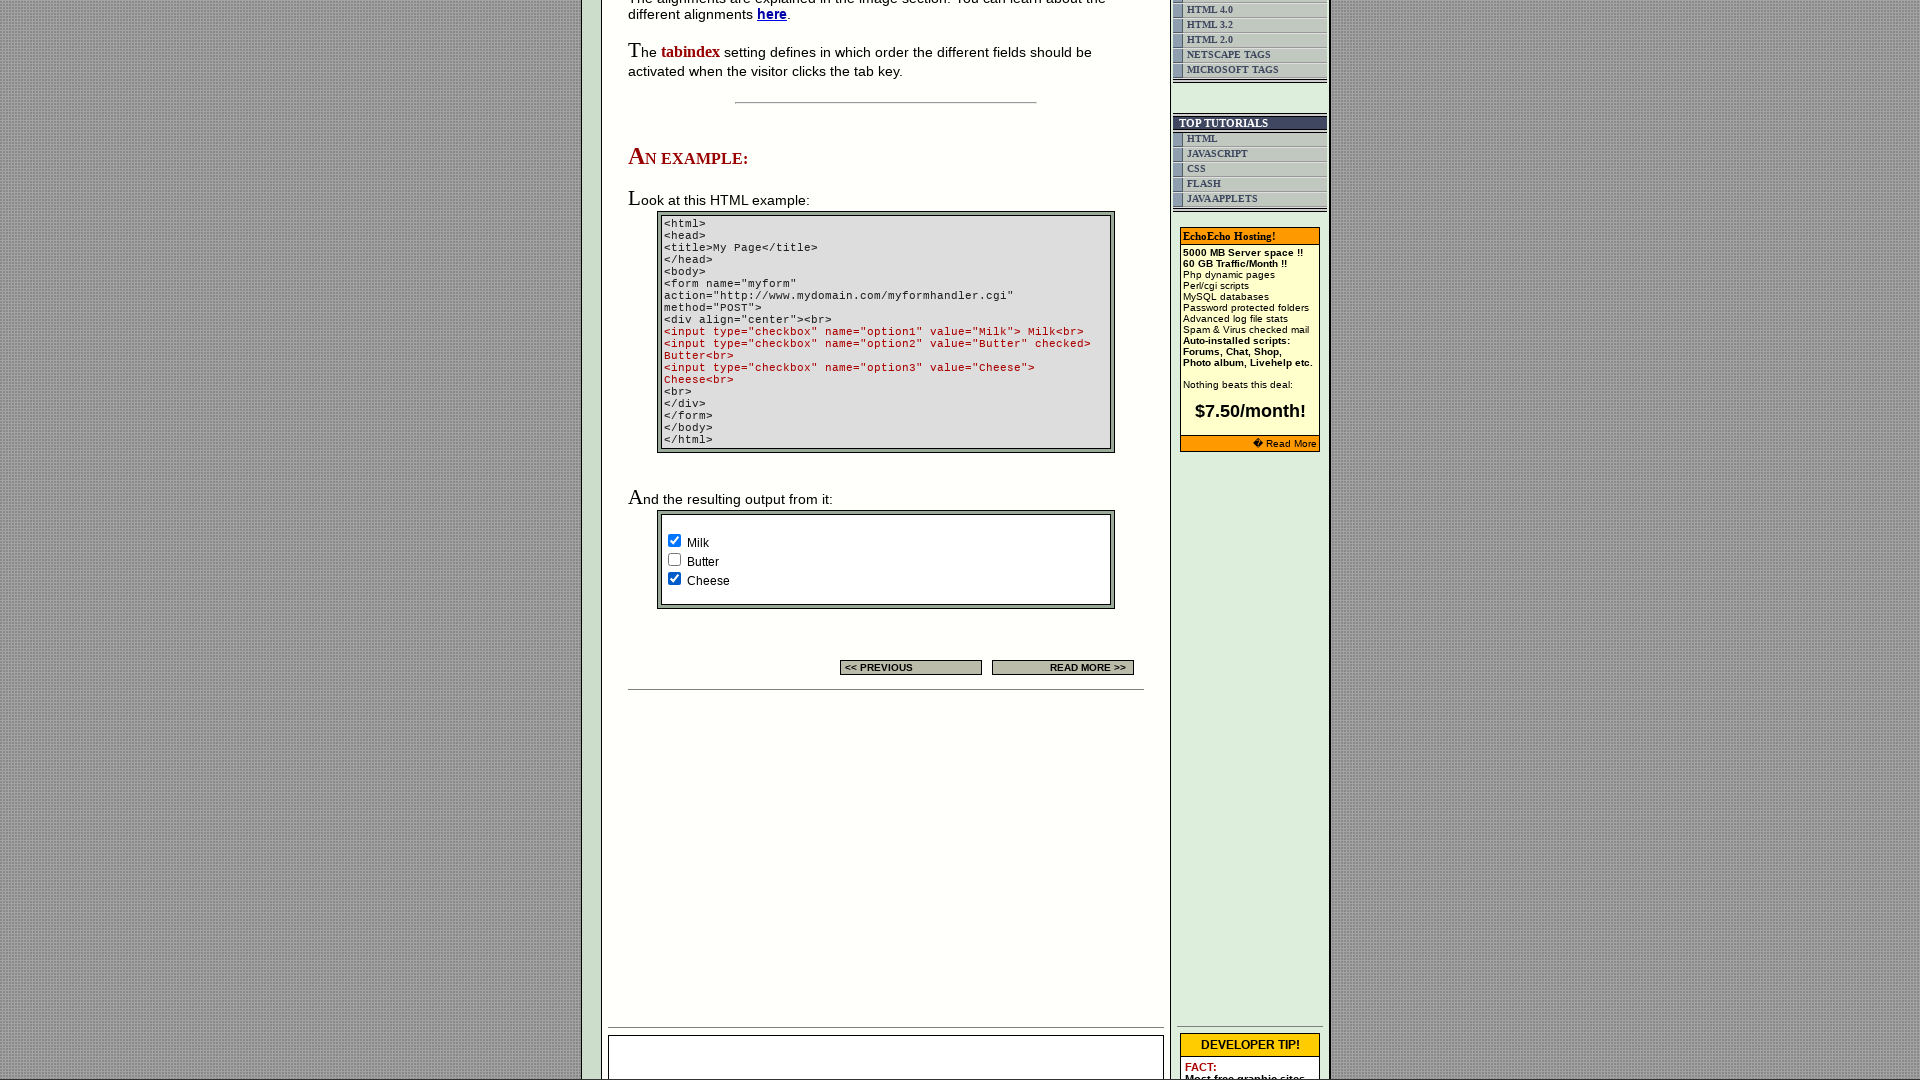

Waited 2 seconds to observe checkbox results
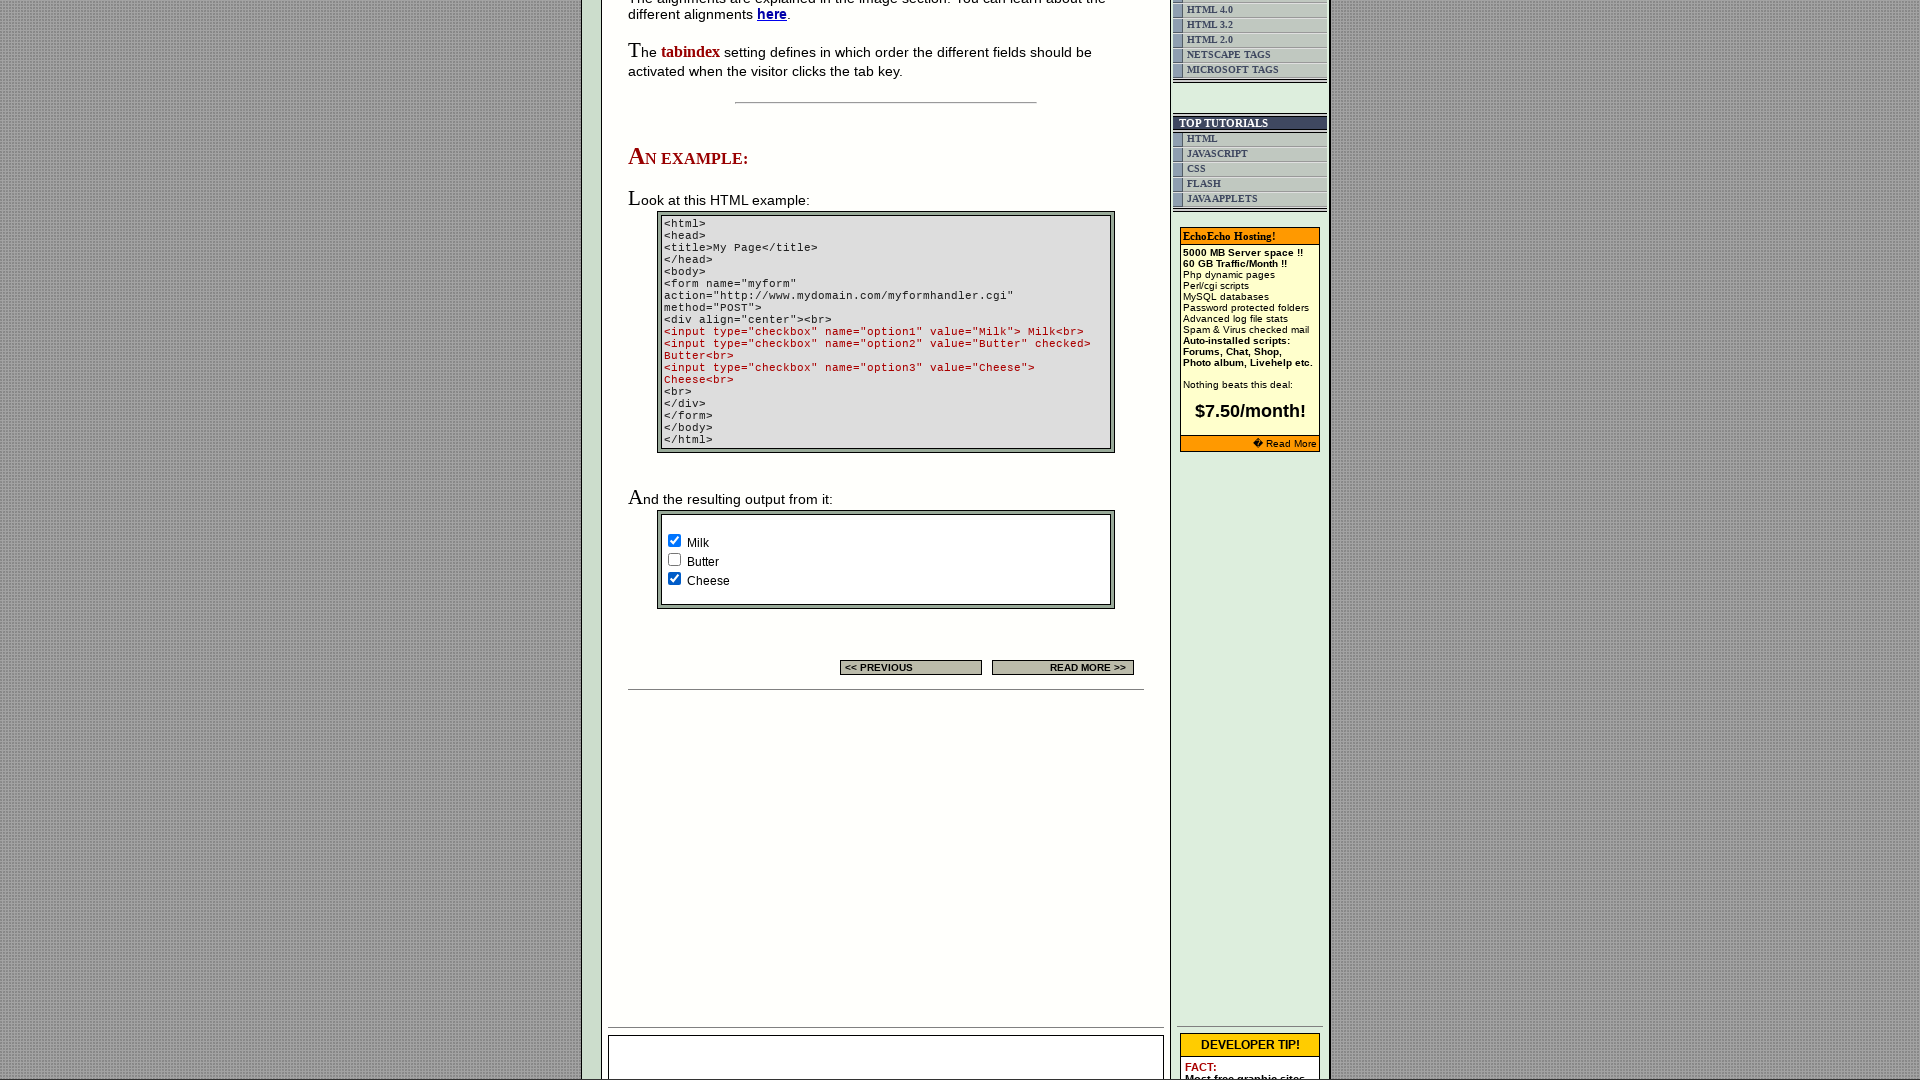

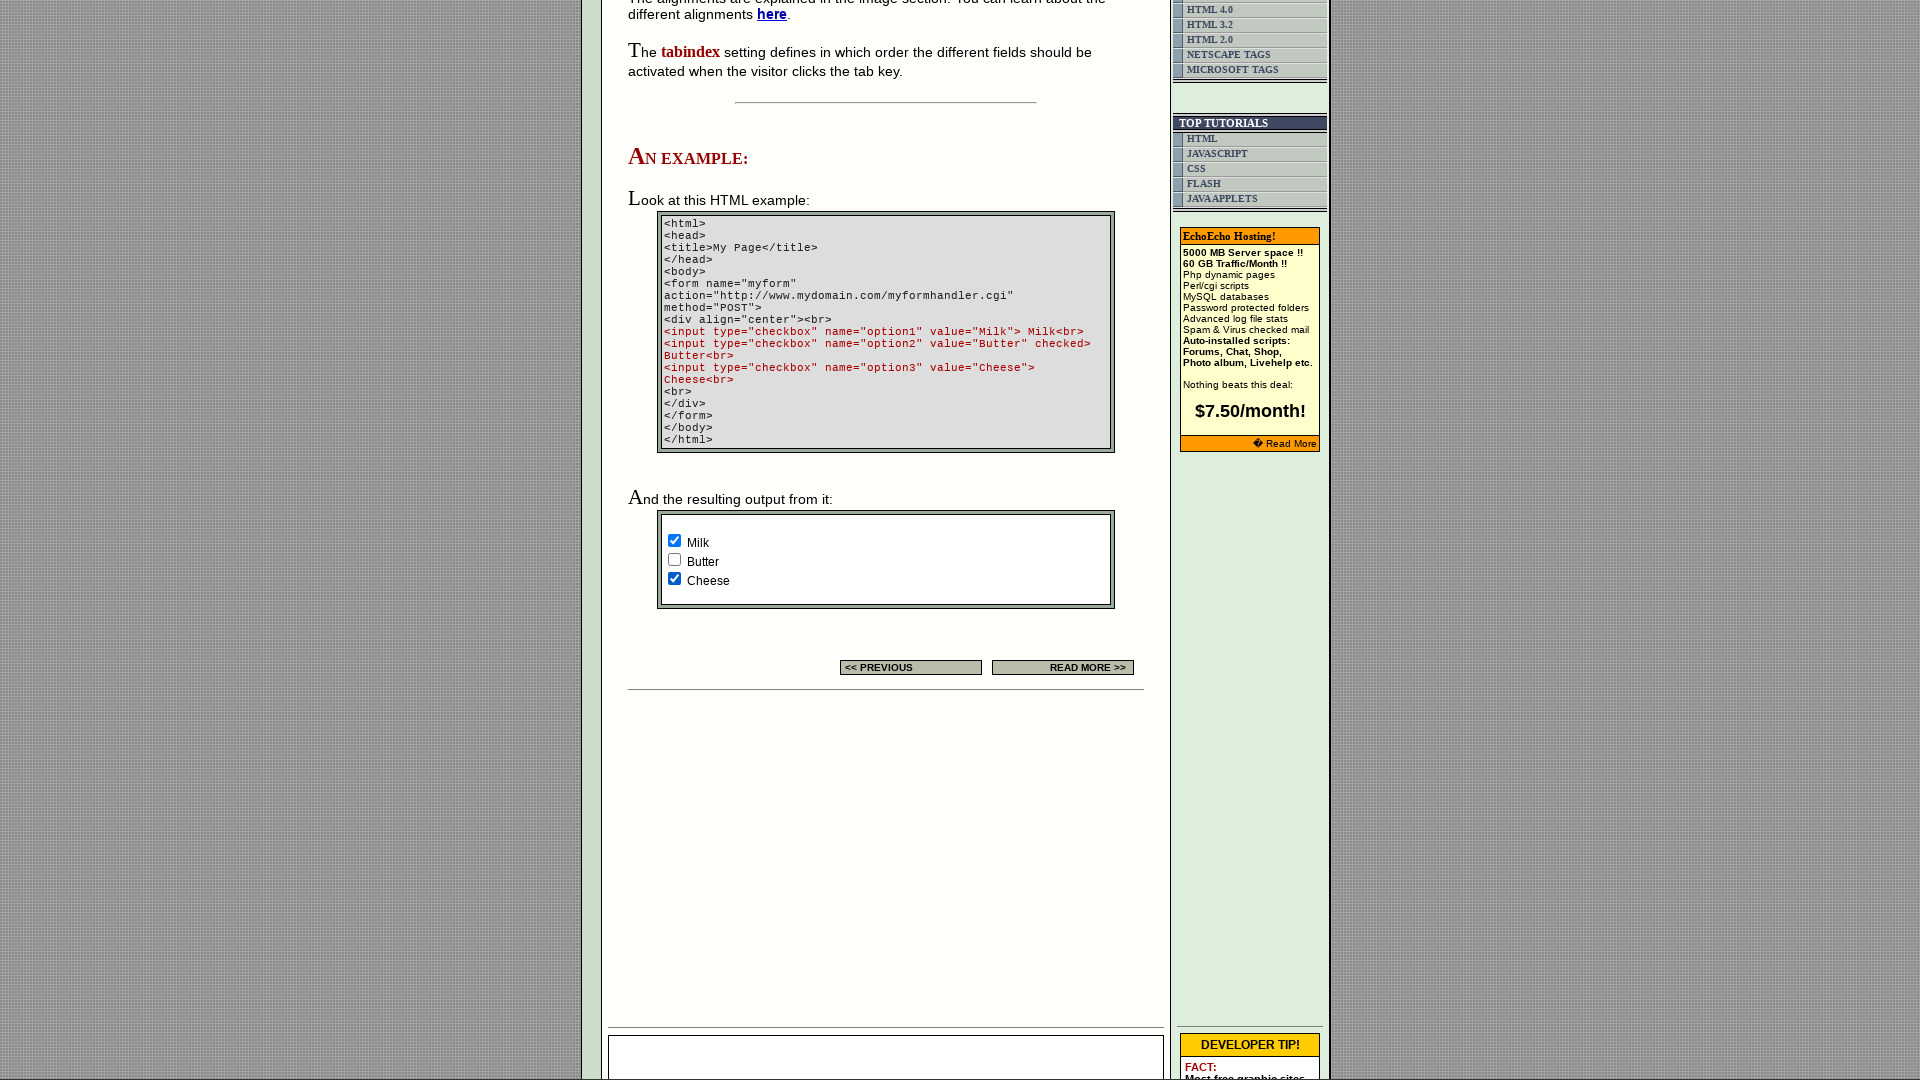